Tests the challenging DOM page by locating various buttons (blue, red, green) and table action links (edit and delete)

Starting URL: https://the-internet.herokuapp.com/challenging_dom

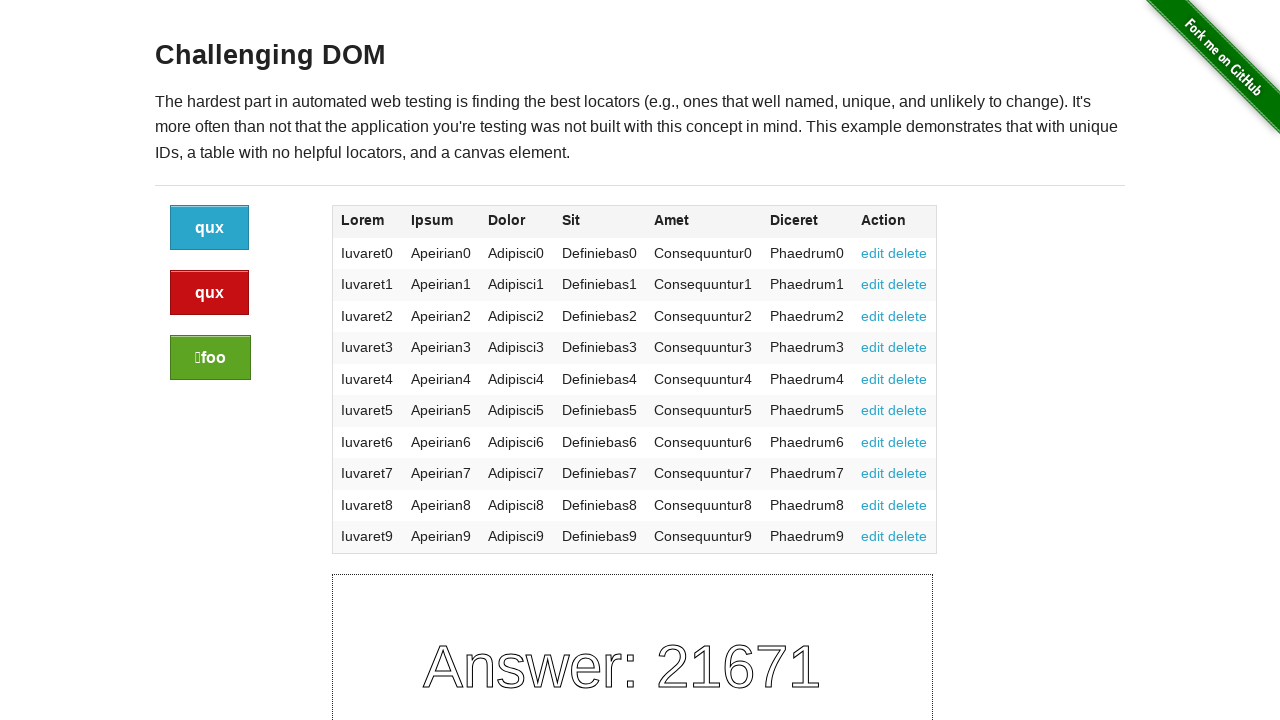

Clicked the blue button at (210, 228) on a.button:not(.alert):not(.success)
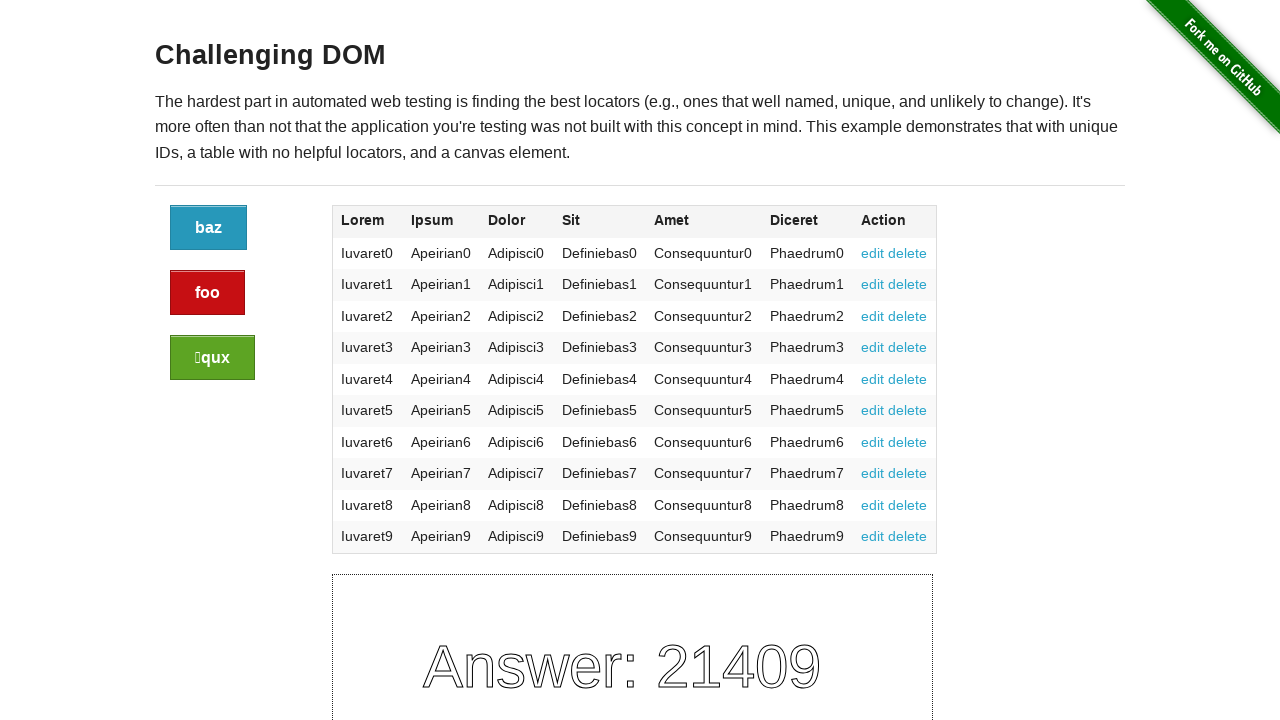

Clicked the red button at (208, 293) on a.button.alert
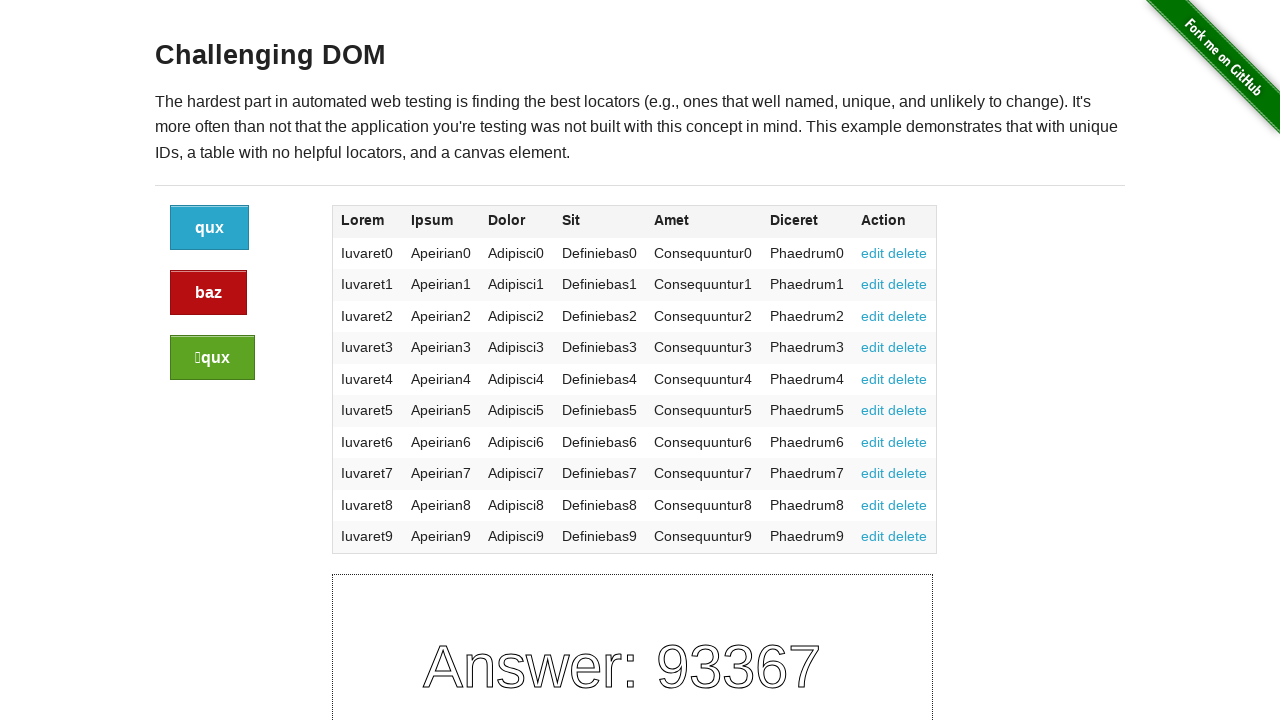

Clicked the green button at (212, 358) on a.button.success
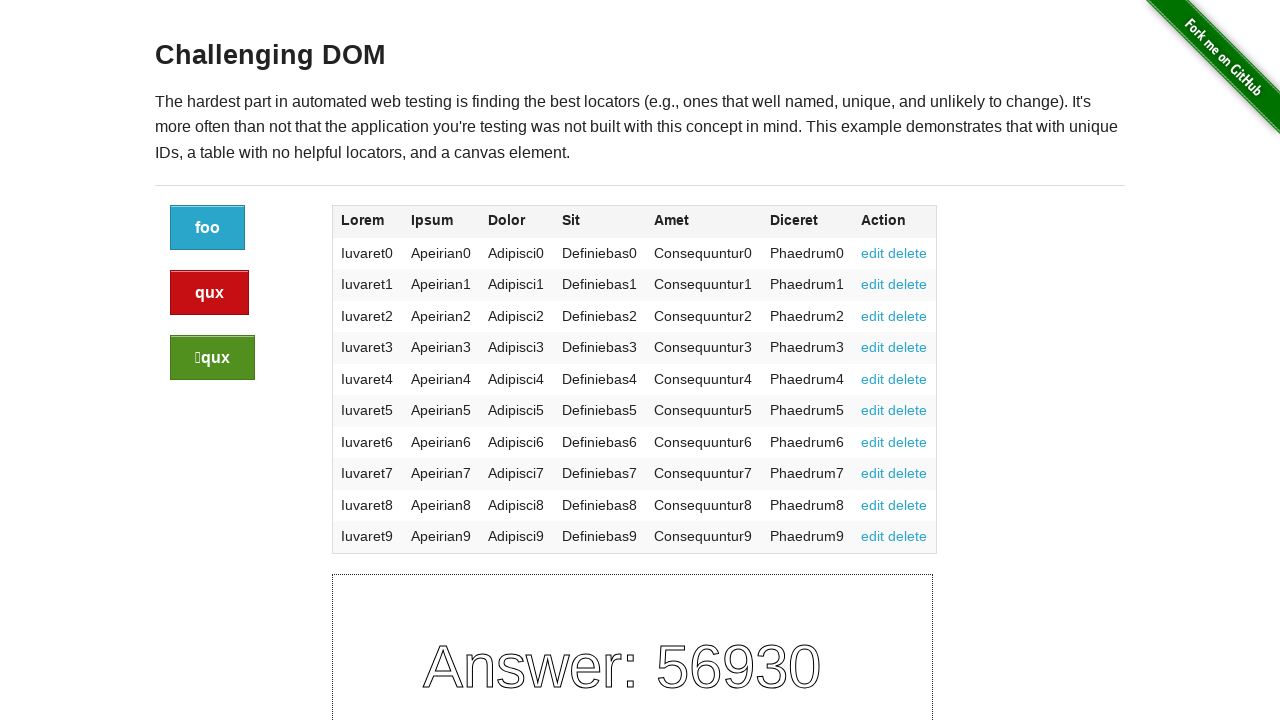

Clicked the edit link for row containing '7' at (873, 473) on xpath=//td[contains(text(), '7')]/following-sibling::td/a[contains(@href, 'edit'
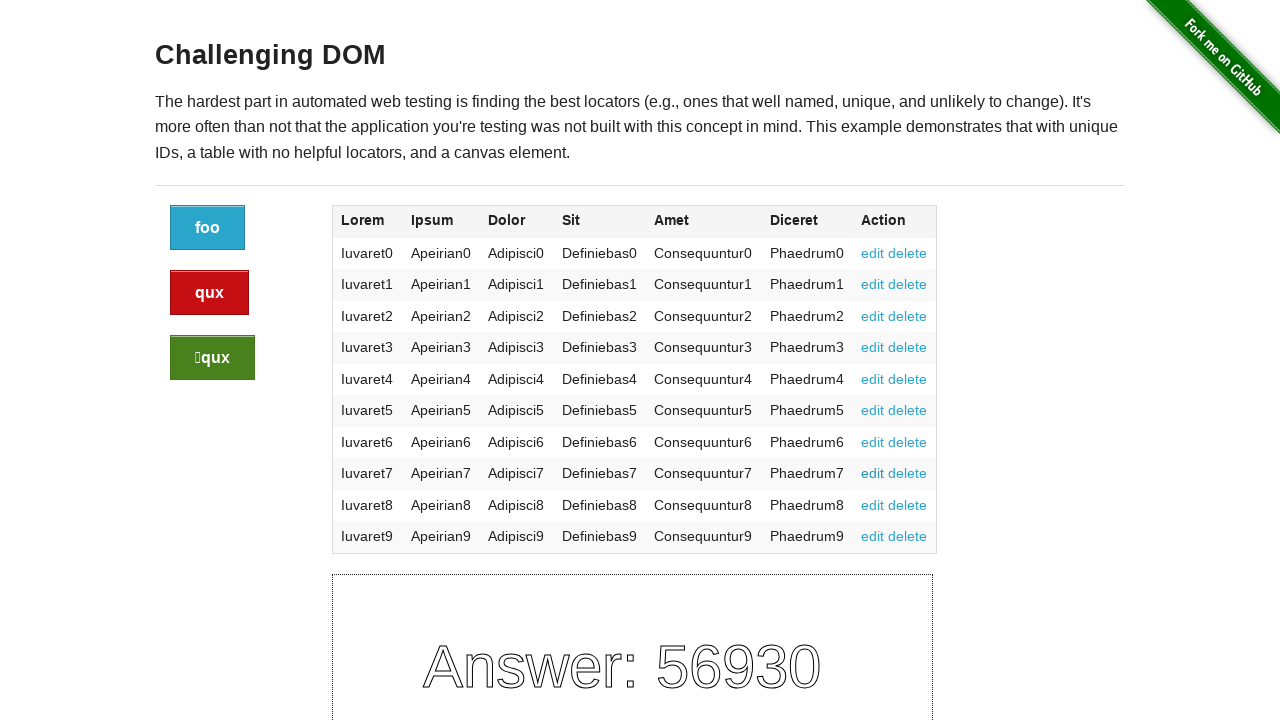

Clicked the delete link for row 5 at (908, 379) on xpath=//tr[5]//a[contains(@href, 'delete')]
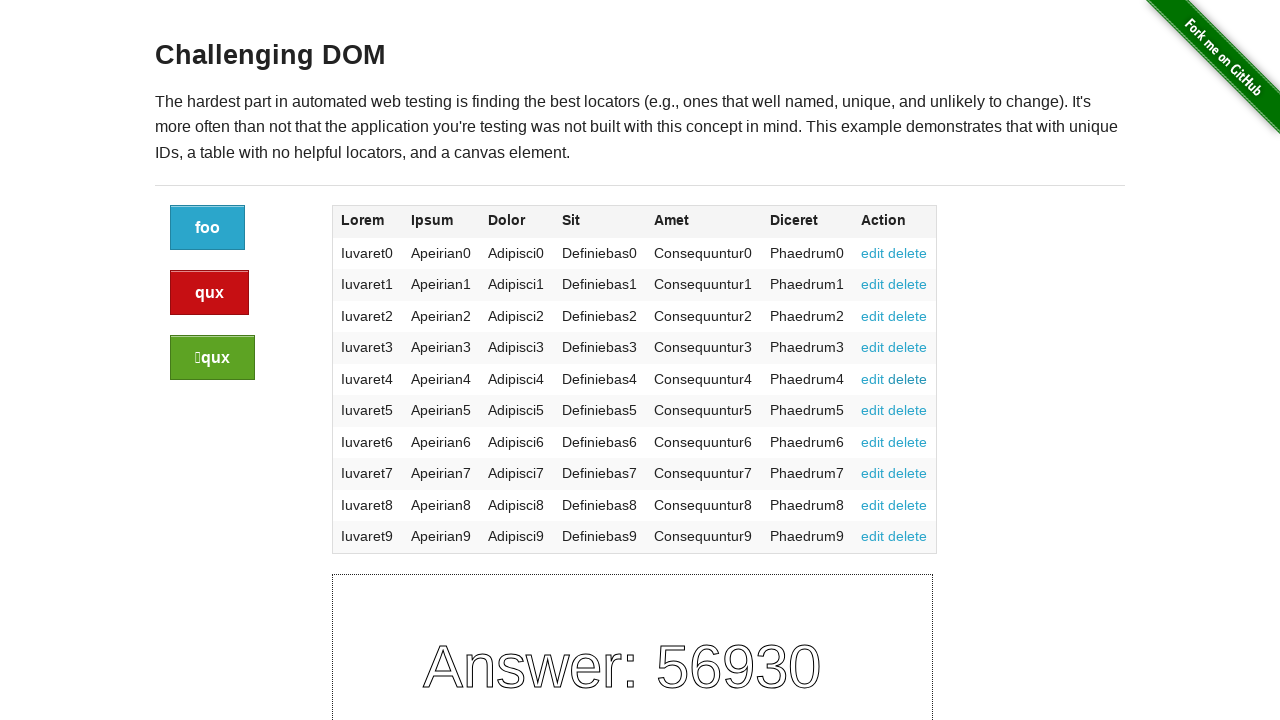

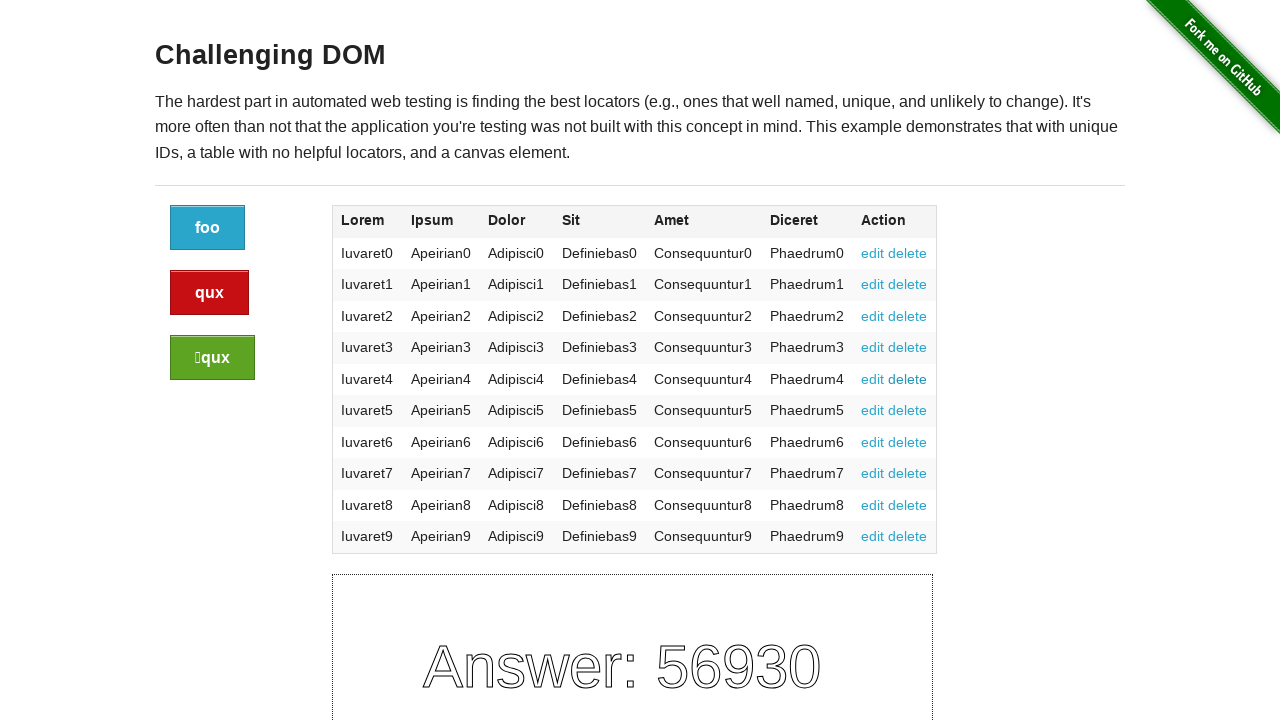